Navigates to Monster India job portal homepage

Starting URL: https://www.monsterindia.com/

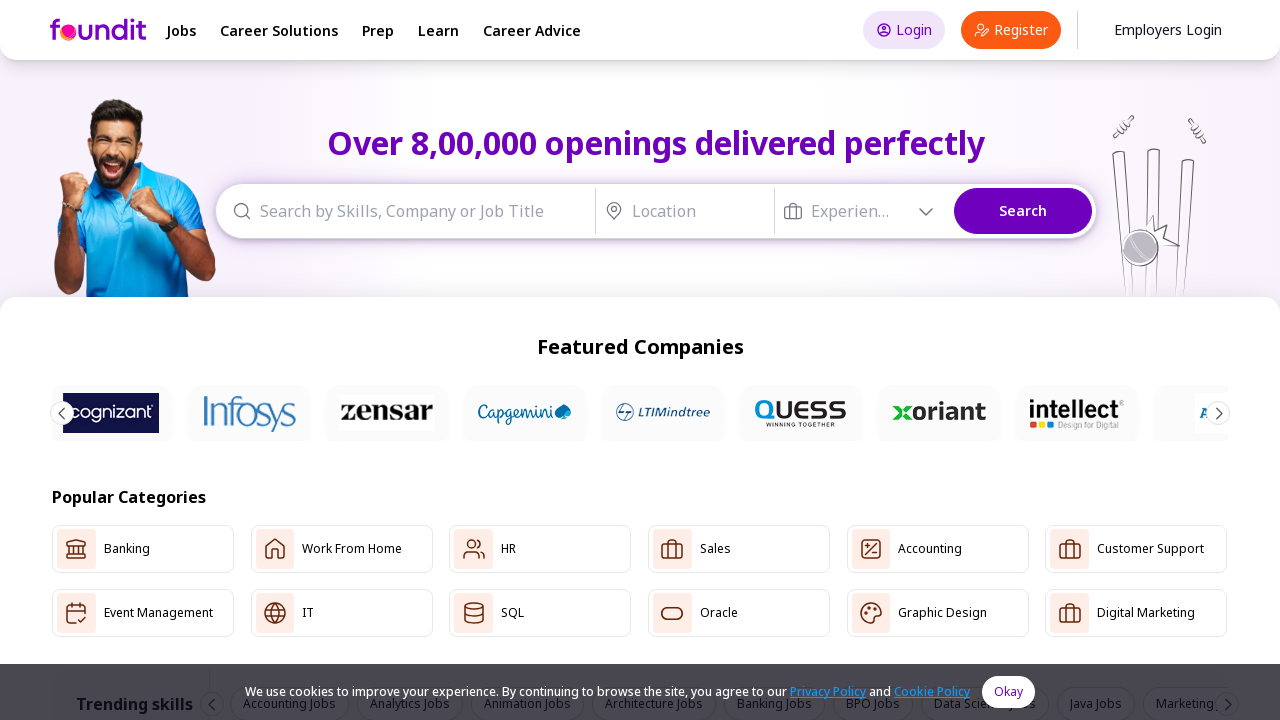

Navigated to Monster India homepage
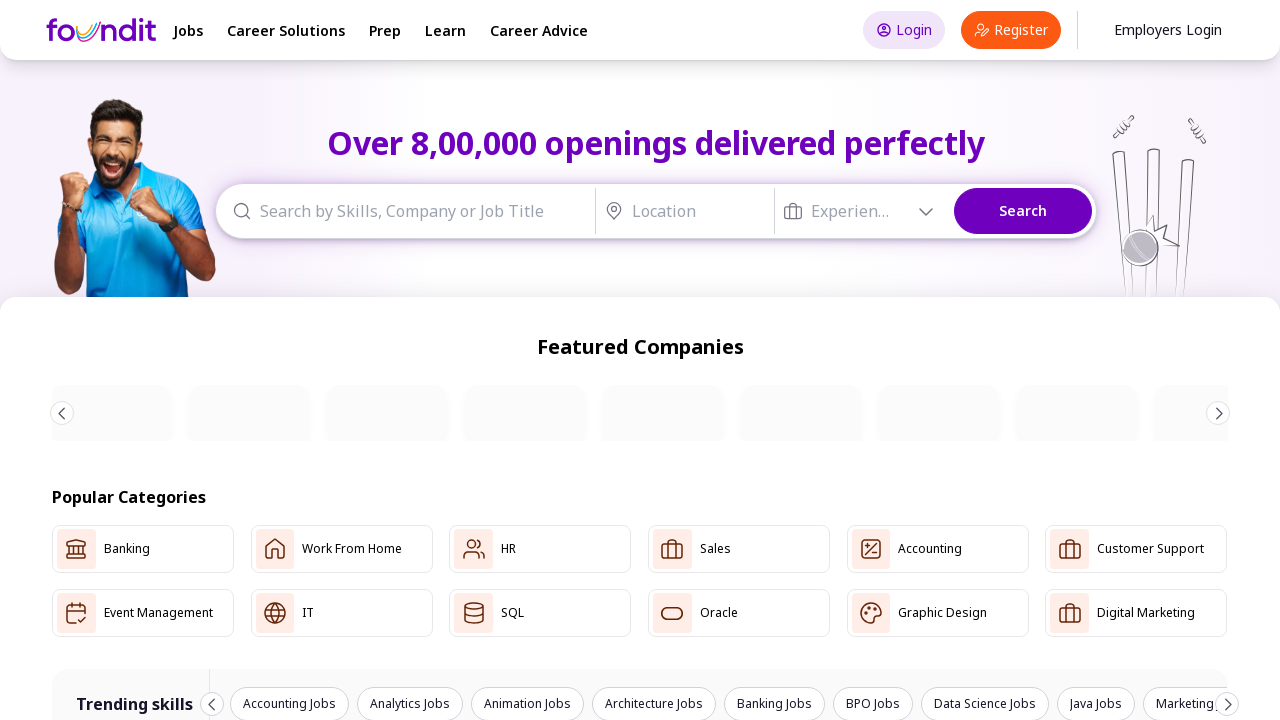

Waited for Monster India homepage to fully load
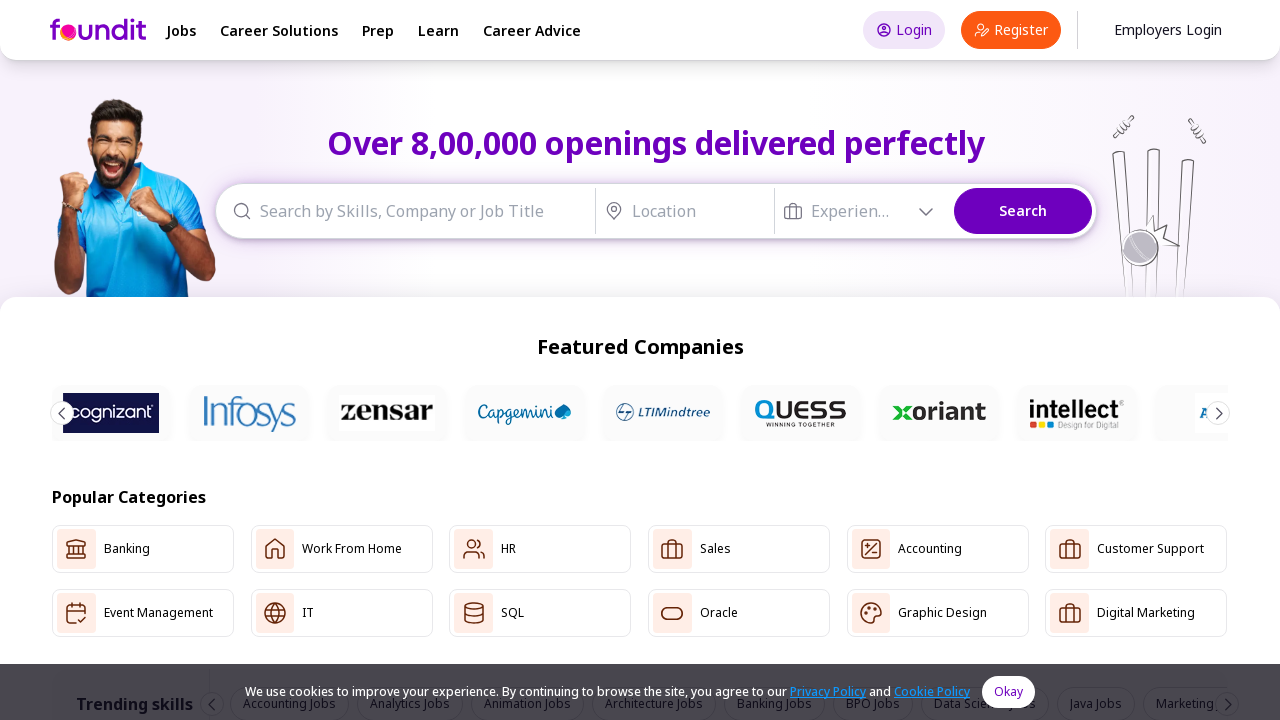

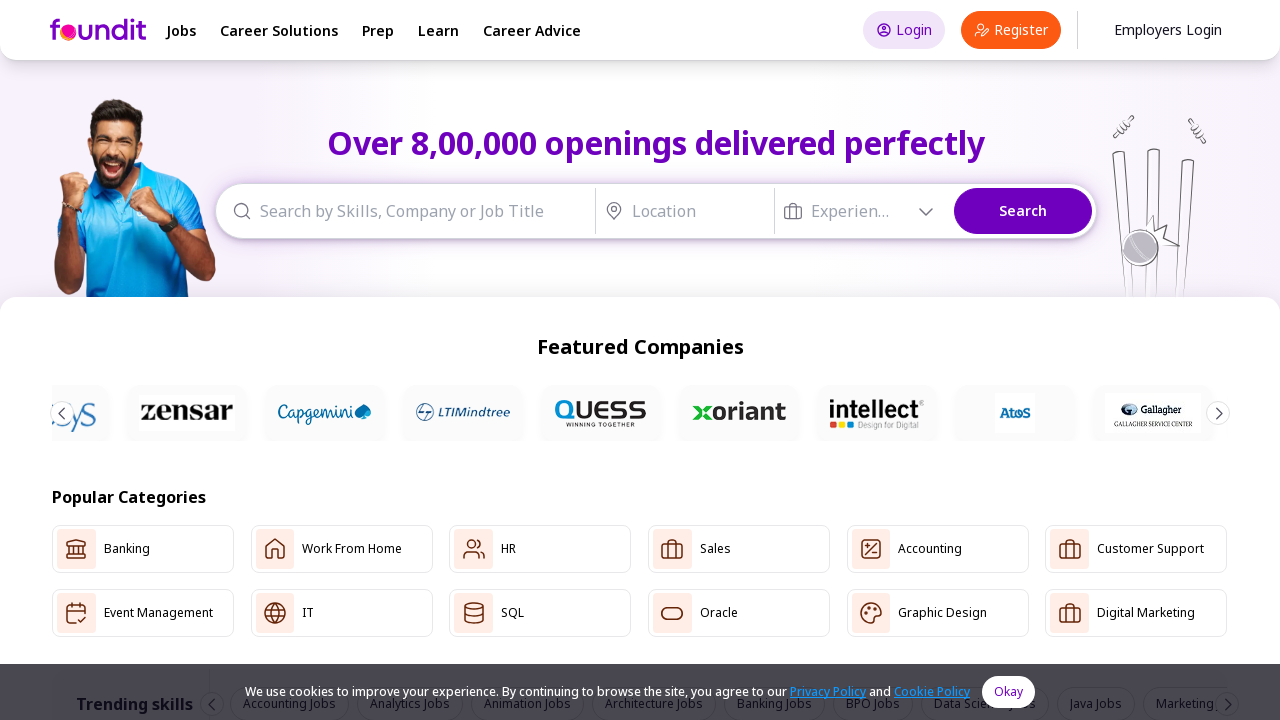